Tests an e-commerce grocery checkout flow by searching for a vegetable, adding it to cart with increased quantity, applying a promo code, and completing the order with country selection

Starting URL: https://rahulshettyacademy.com/seleniumPractise/#/

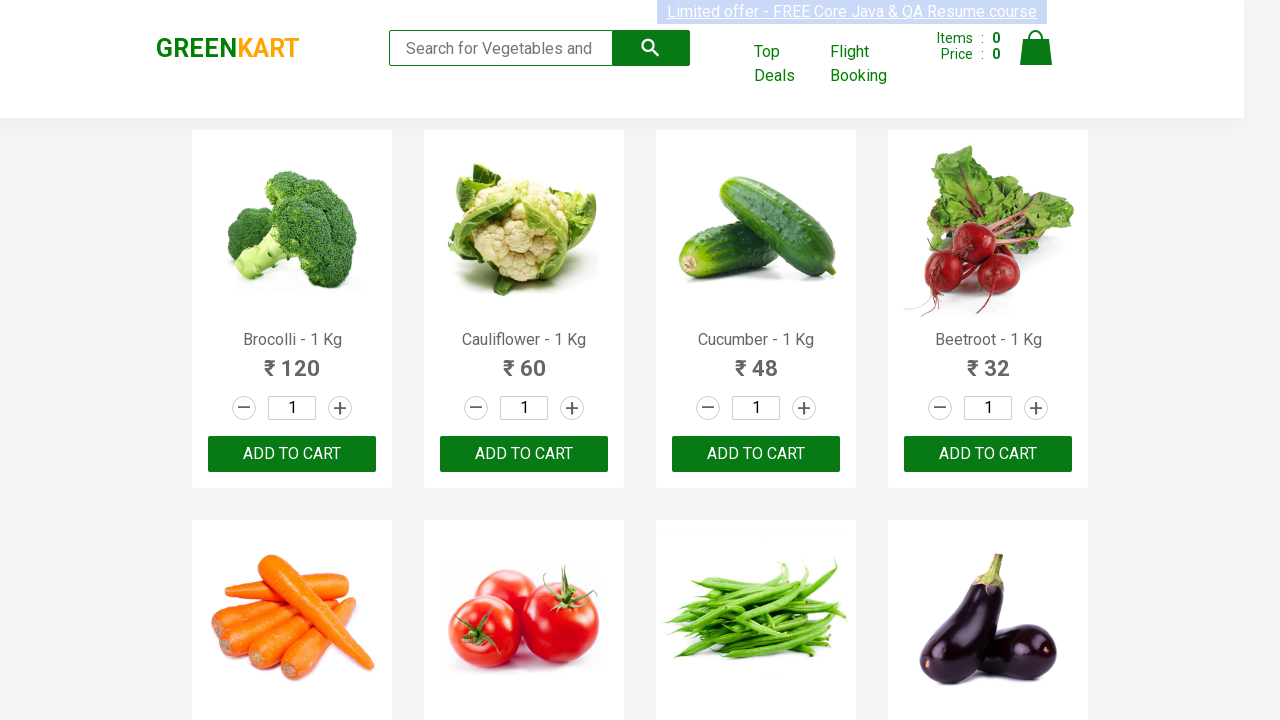

Navigated to e-commerce grocery website
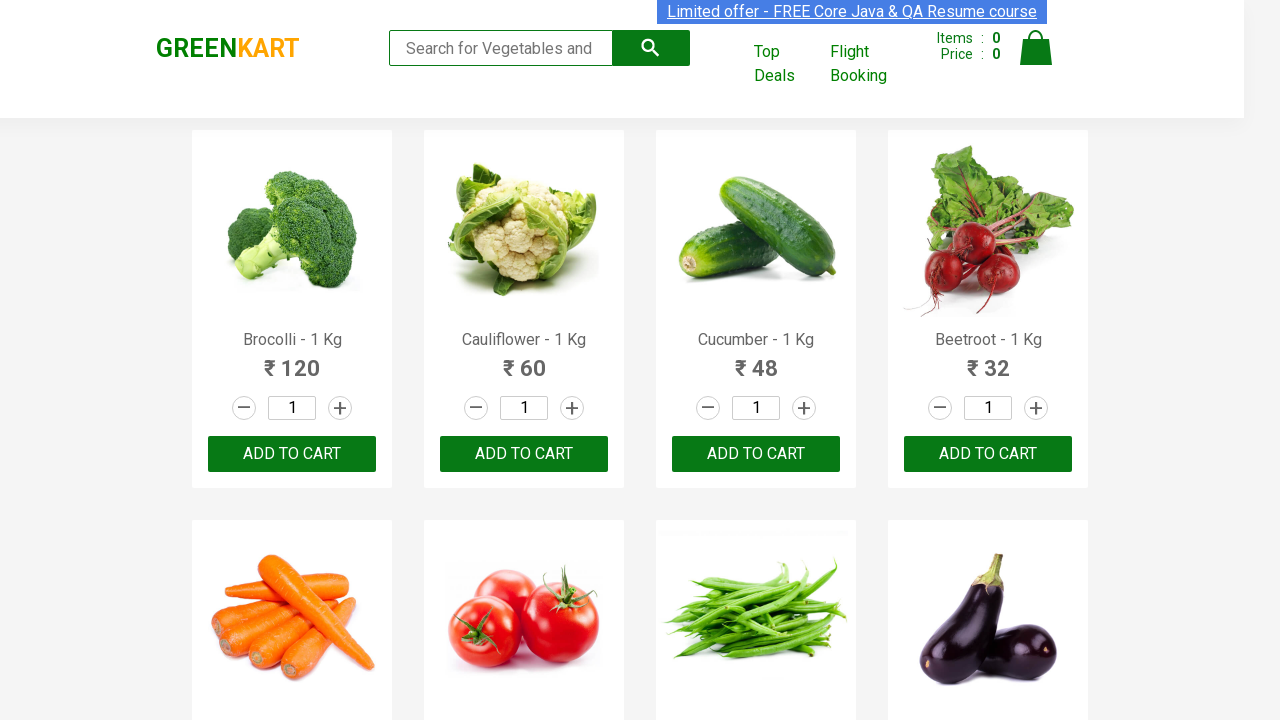

Located Carrot product in the product list
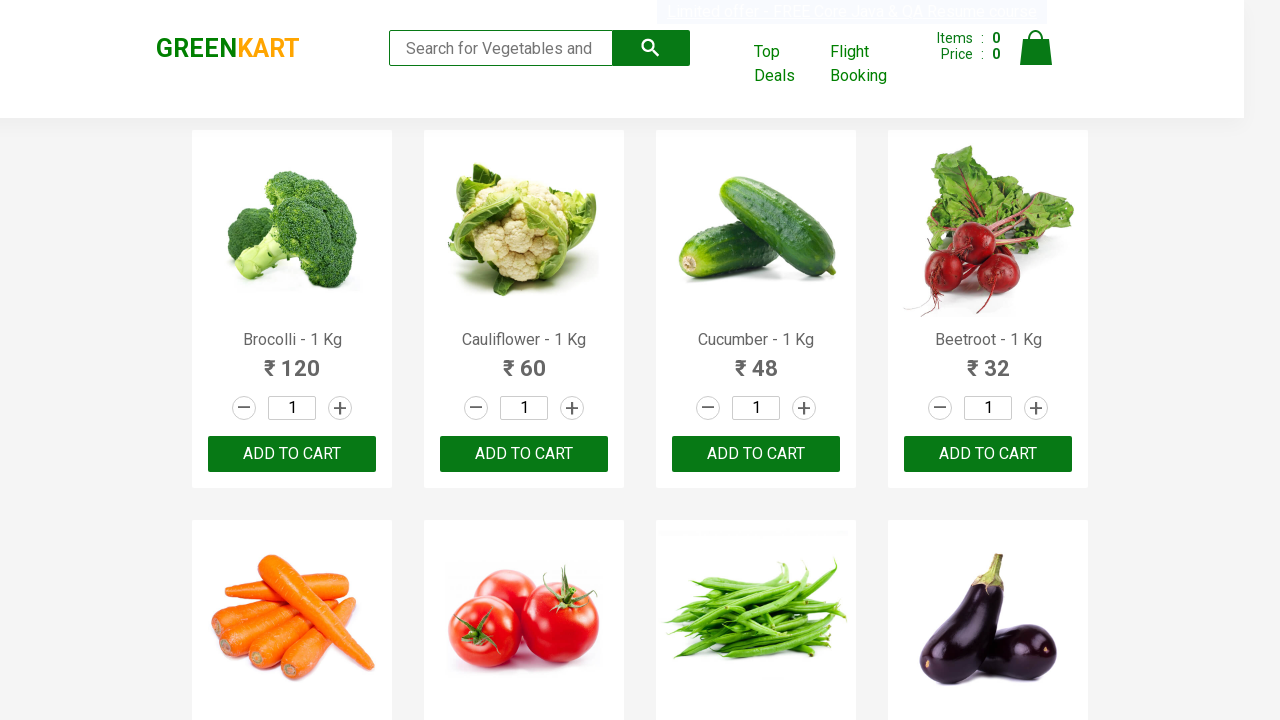

Incremented Carrot quantity by clicking increment button at (340, 360) on .product >> internal:has-text="Carrot"i >> nth=0 >> a.increment
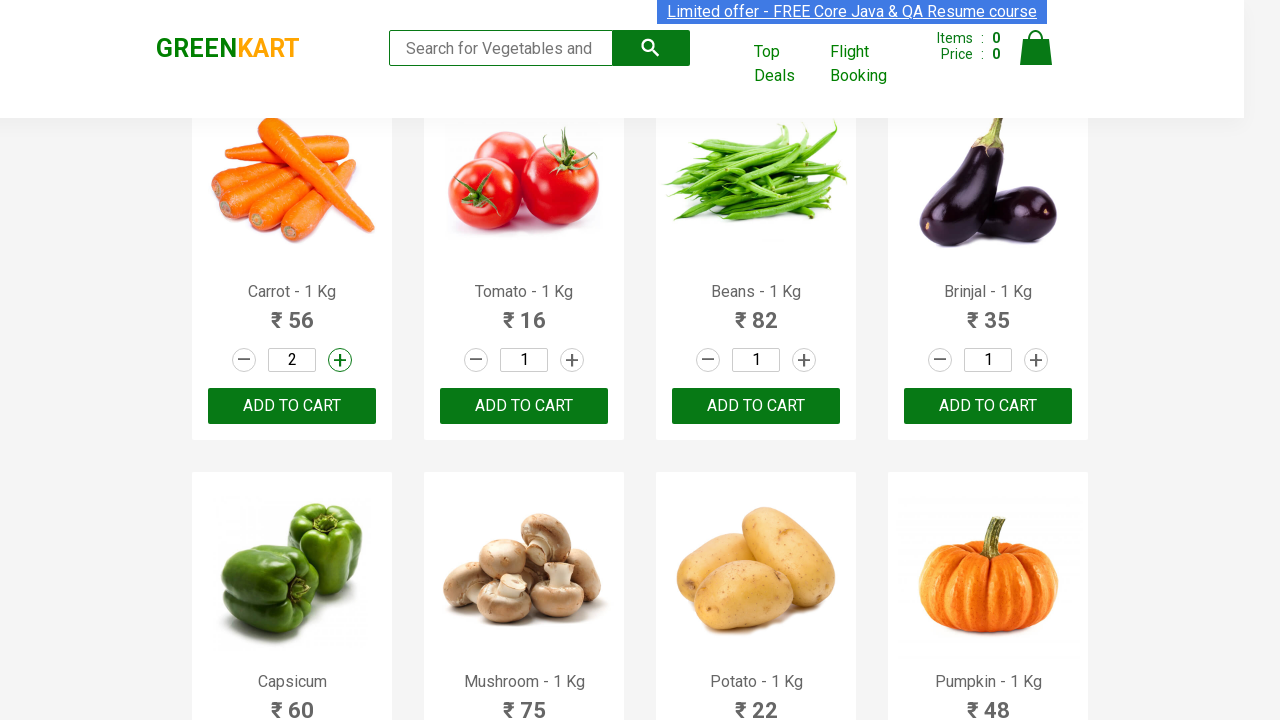

Added Carrot to shopping cart at (292, 406) on .product >> internal:has-text="Carrot"i >> nth=0 >> .product-action button
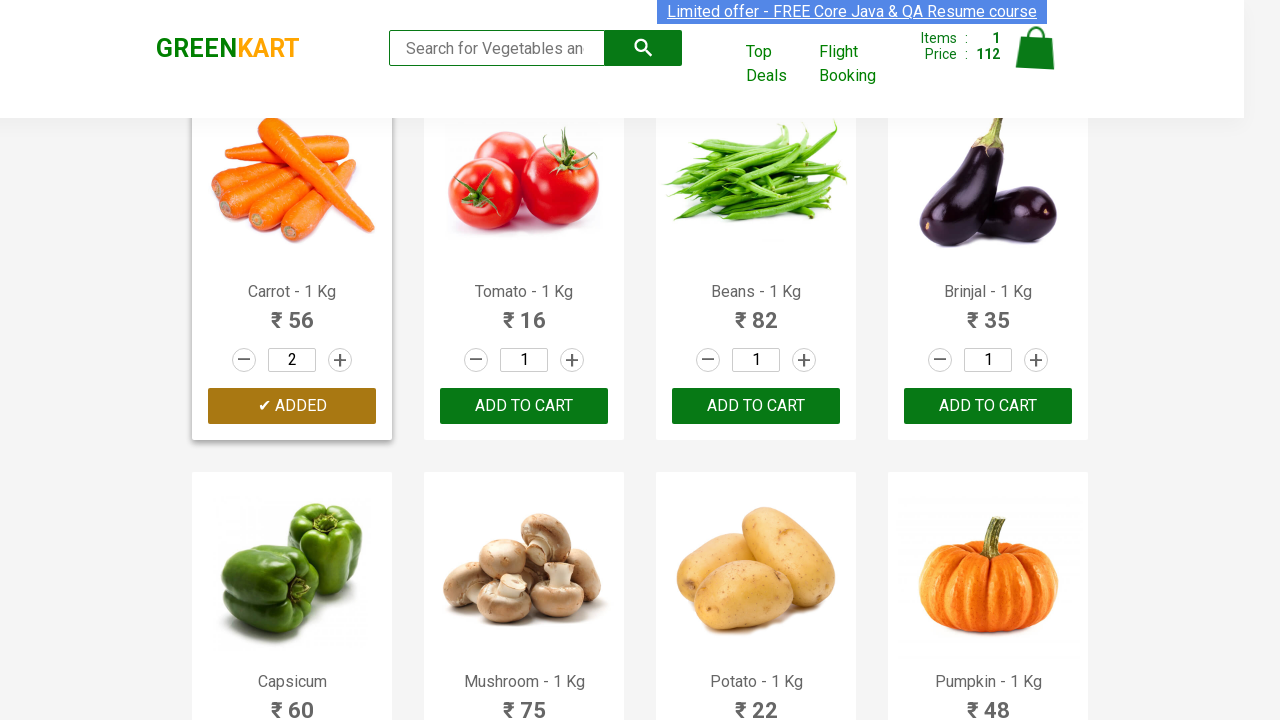

Opened shopping cart at (1036, 59) on .cart-icon
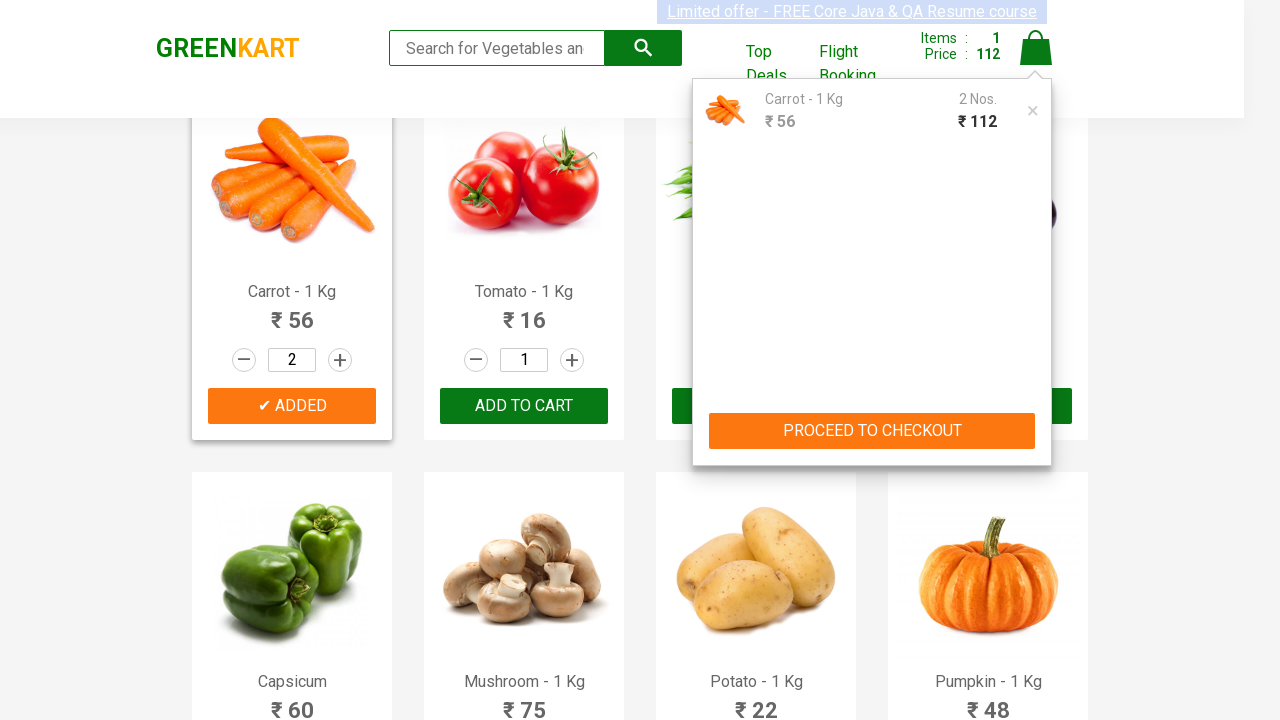

Clicked PROCEED TO CHECKOUT button at (872, 431) on button:has-text('PROCEED TO CHECKOUT')
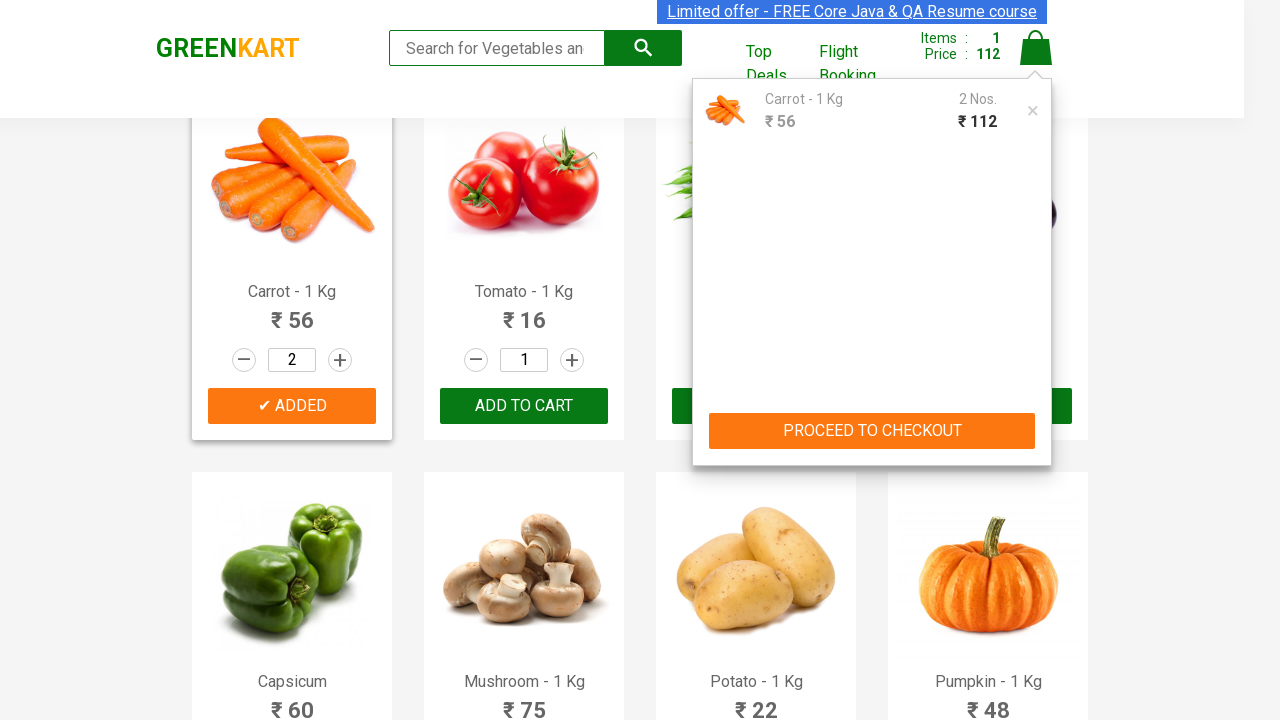

Entered promo code 'rahulshettyacademy' on .promoCode
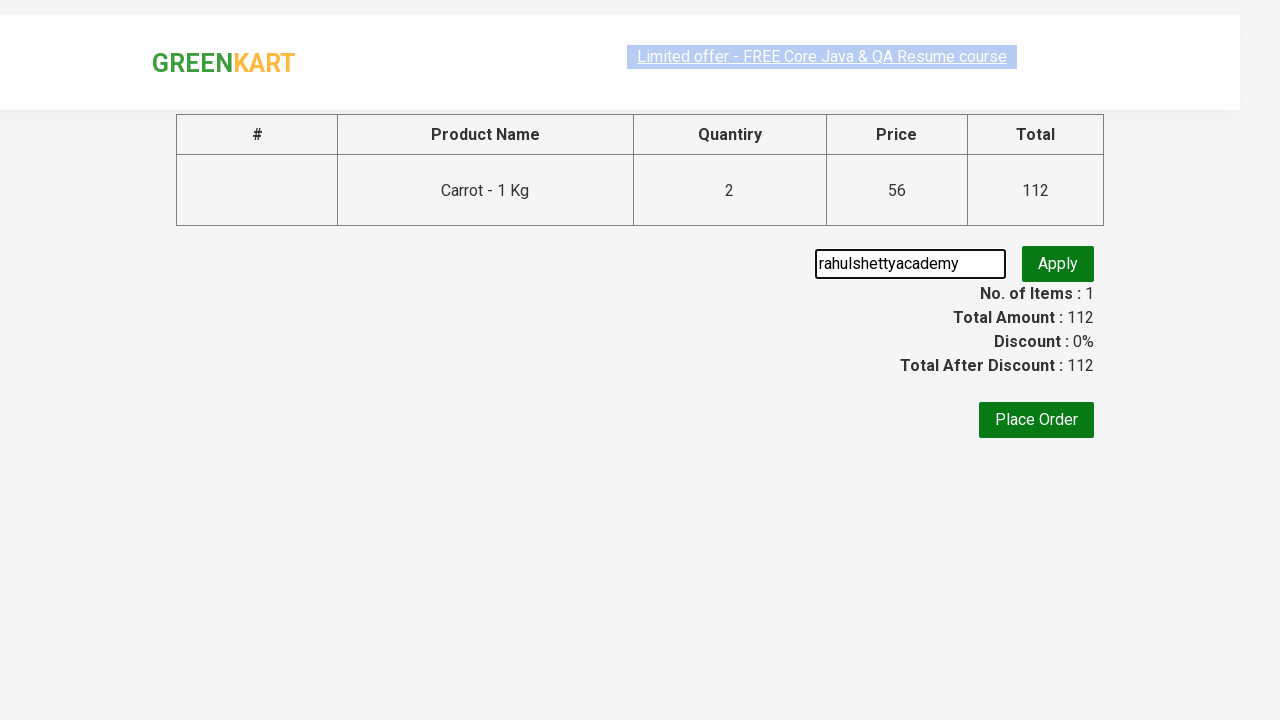

Clicked button to apply promo code at (1058, 264) on button.promoBtn
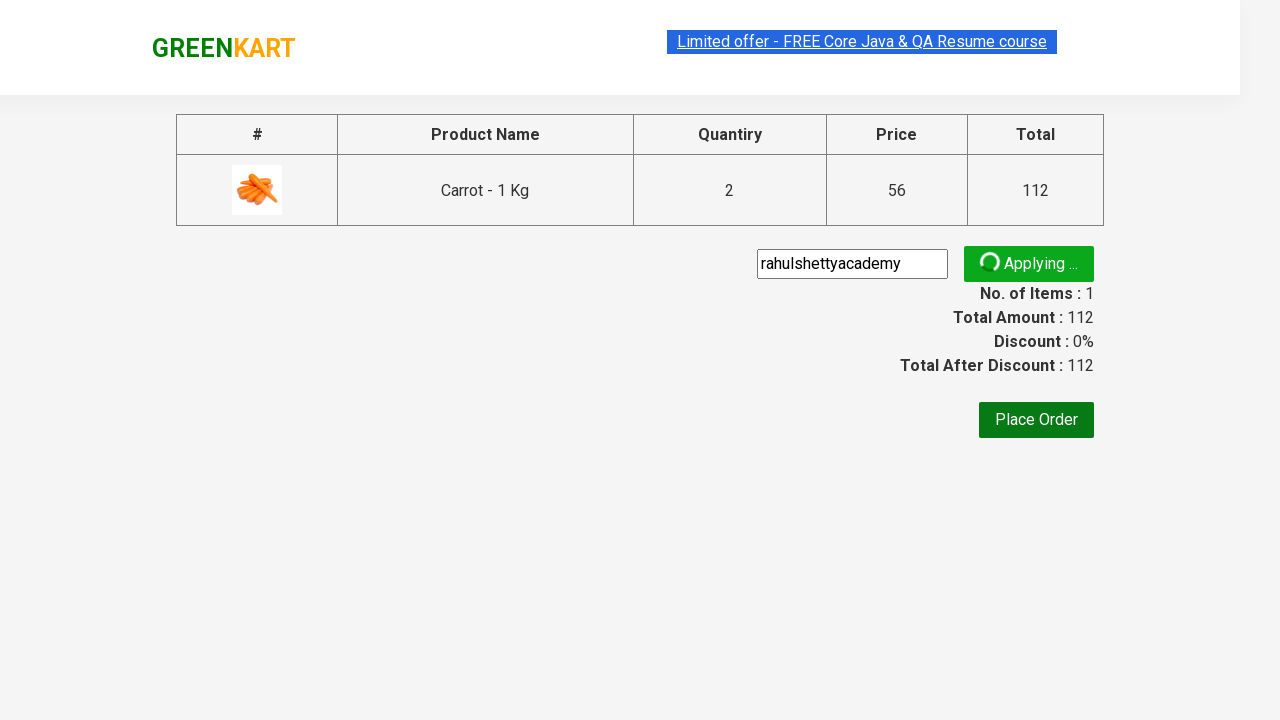

Promo code was successfully applied
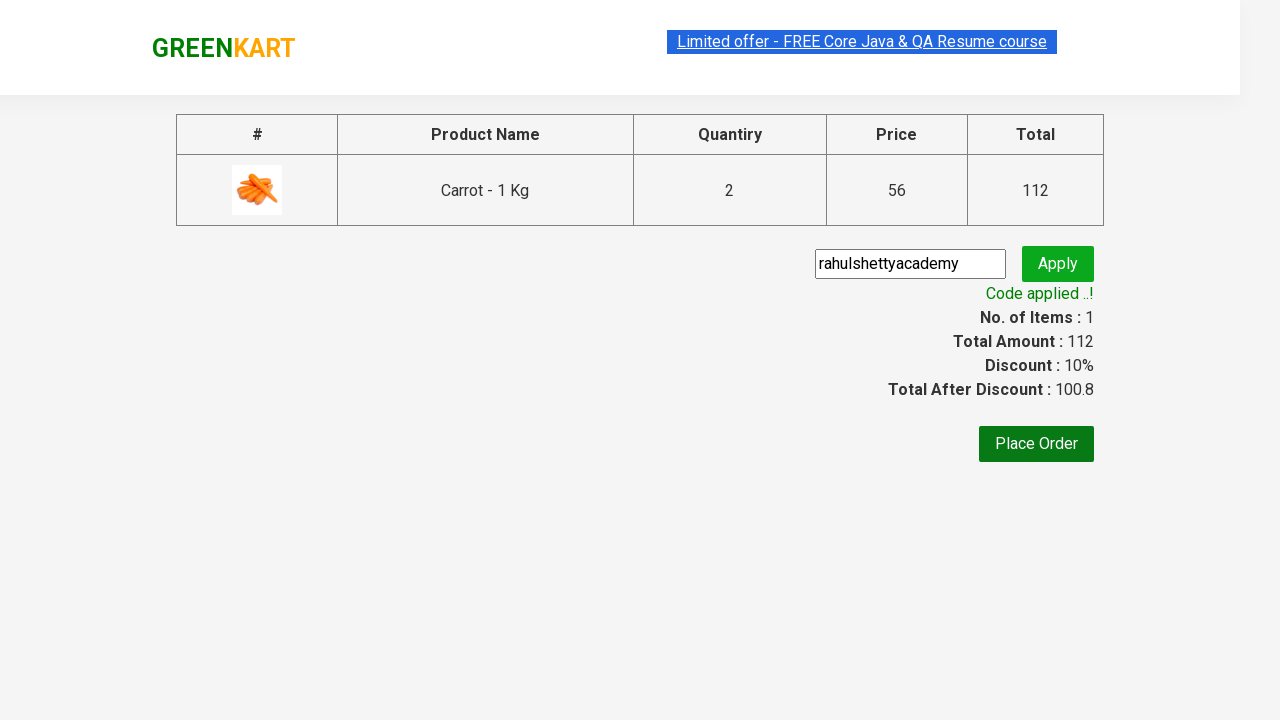

Clicked Place Order button at (1036, 444) on button:has-text('Place Order')
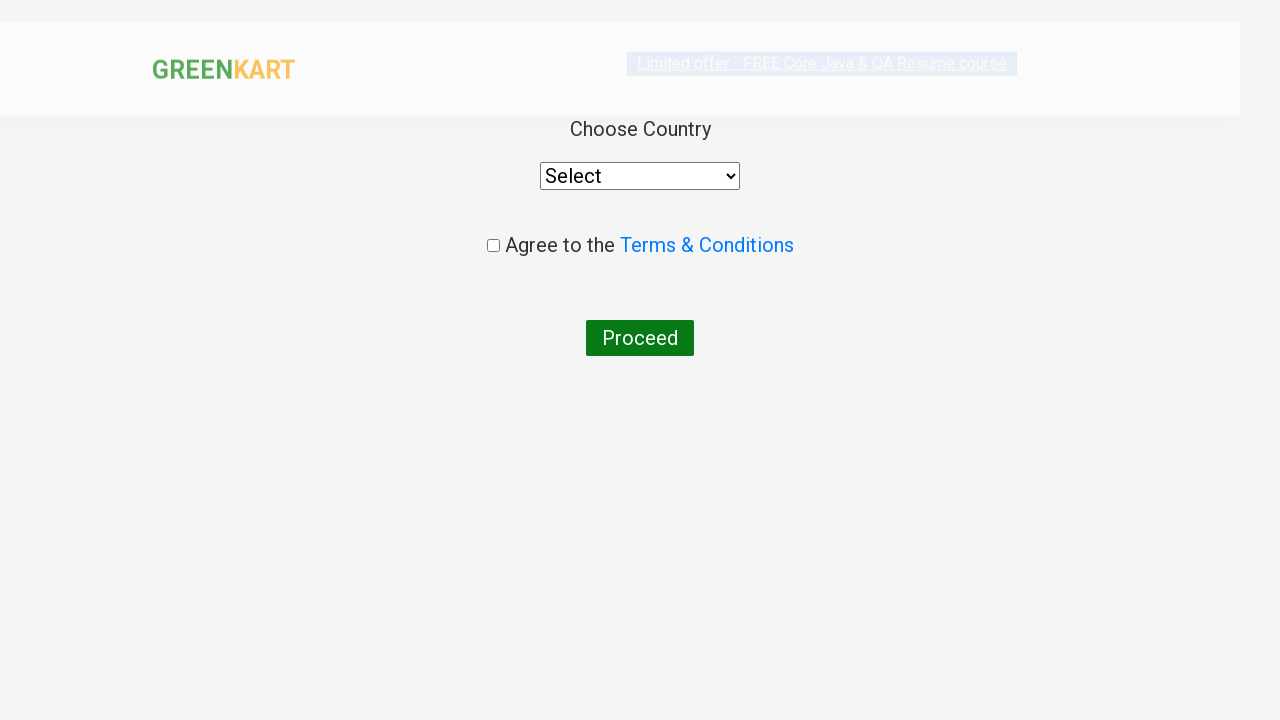

Selected 'India' from country dropdown on .products div select
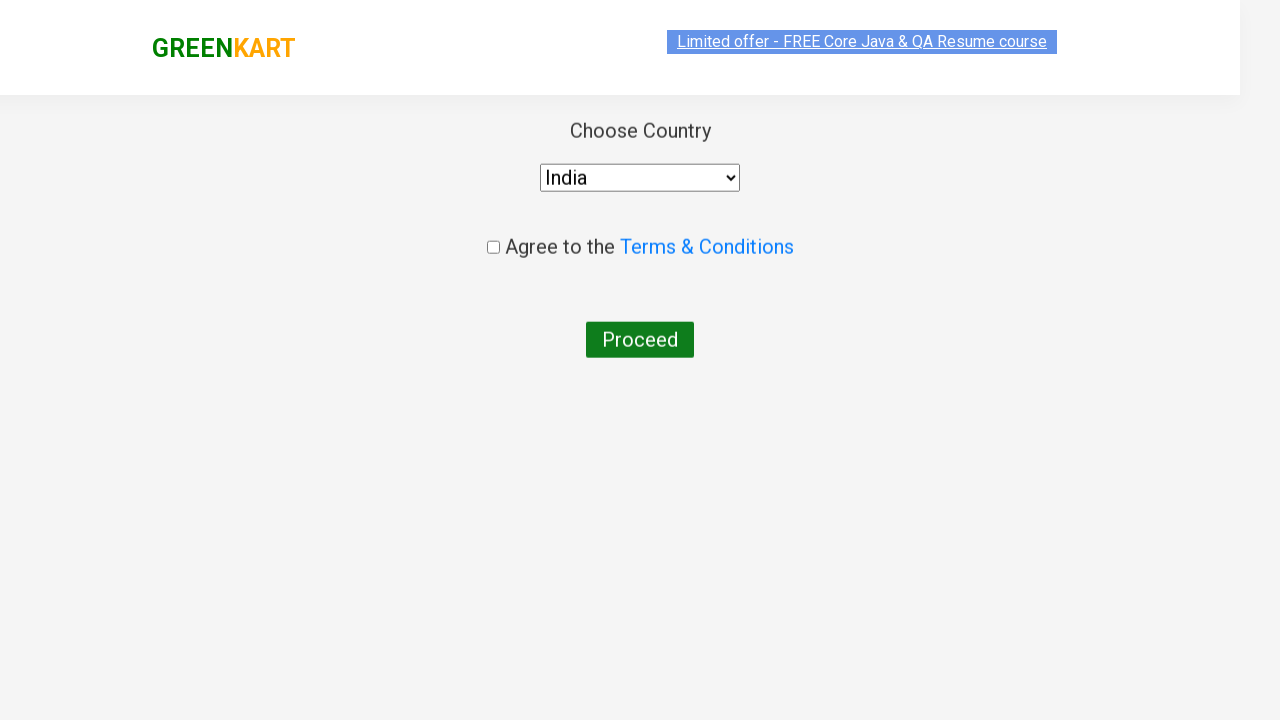

Checked agreement to terms and conditions at (493, 246) on input.chkAgree
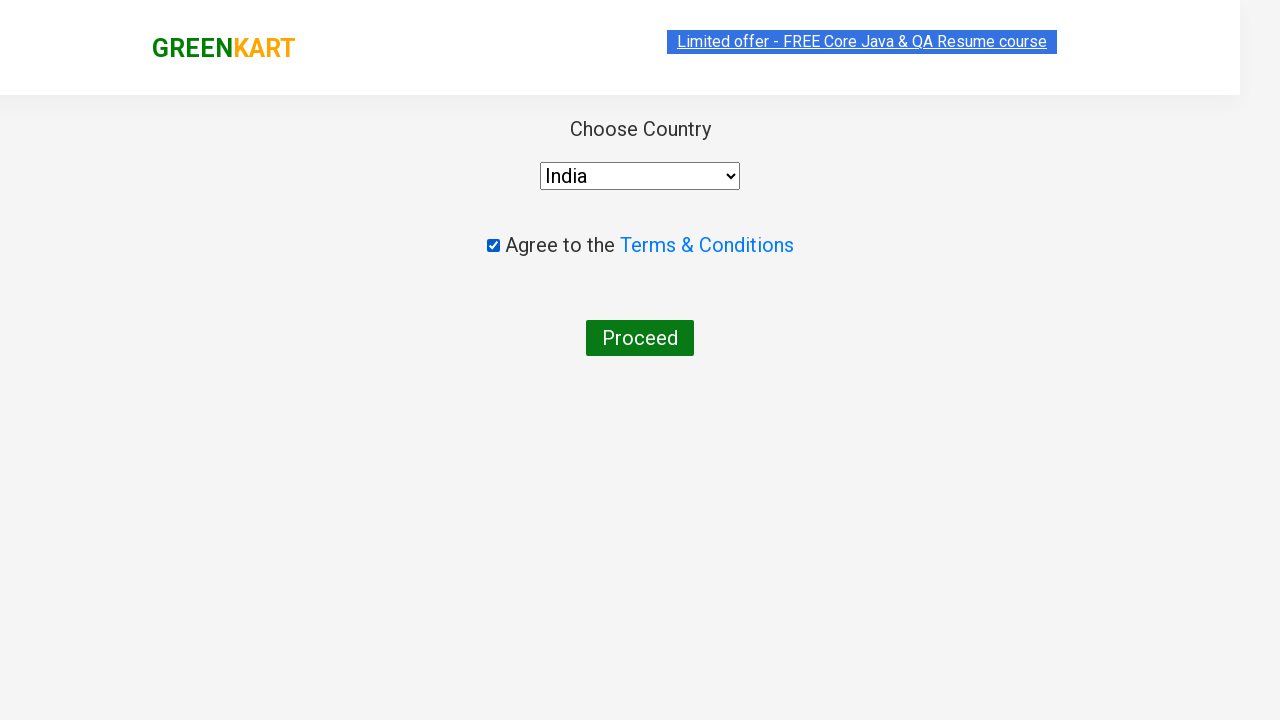

Clicked Proceed button to complete order at (640, 338) on button:has-text('Proceed')
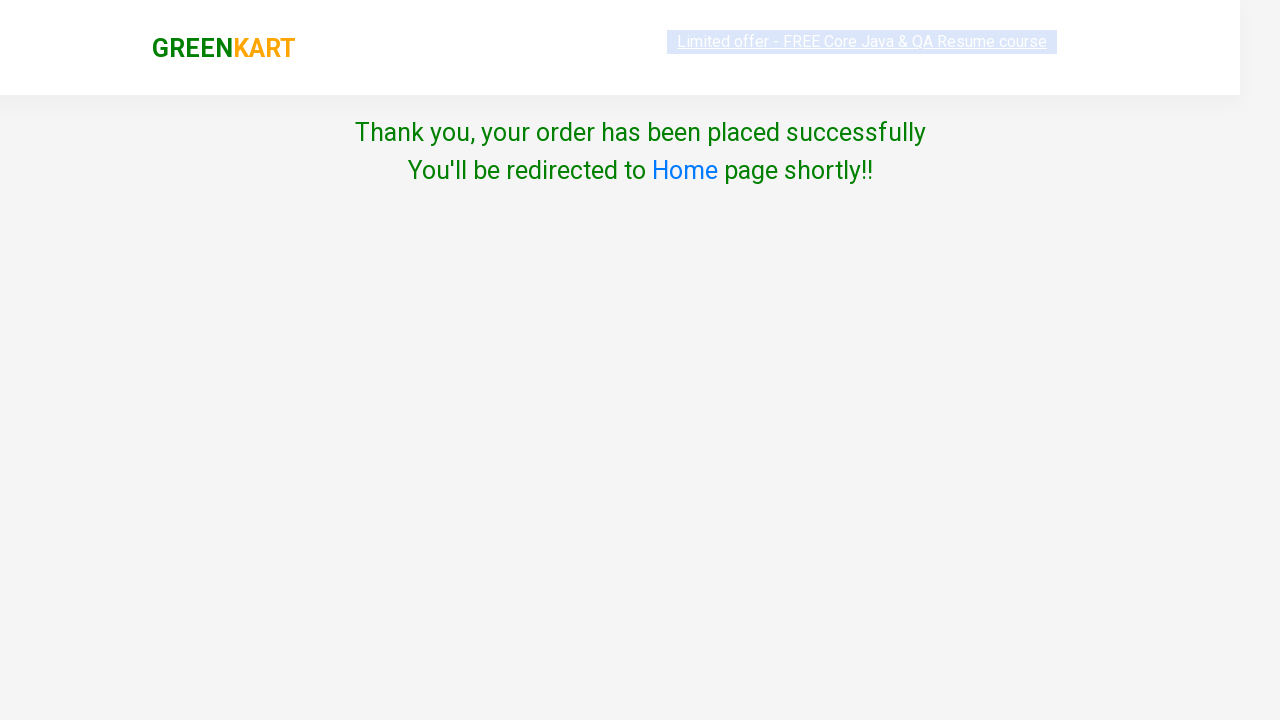

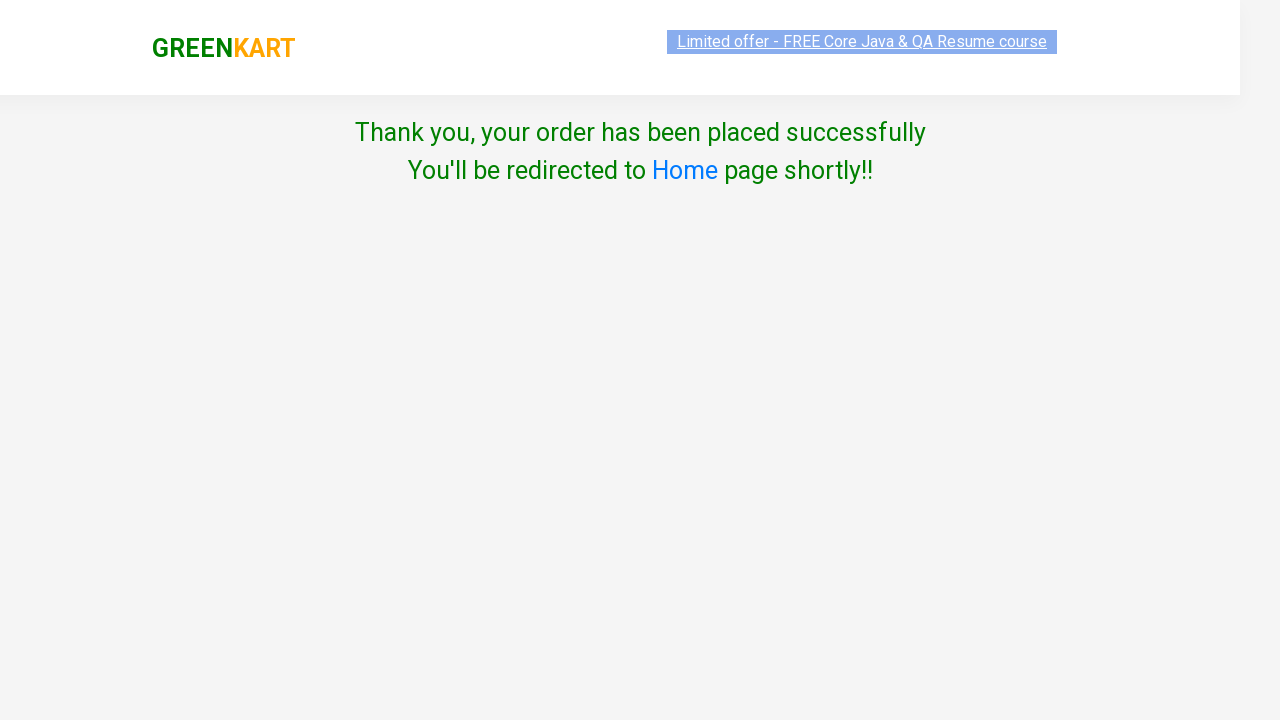